Tests drag and drop functionality by dragging a source element to a target drop zone within an iframe

Starting URL: https://jqueryui.com/droppable/

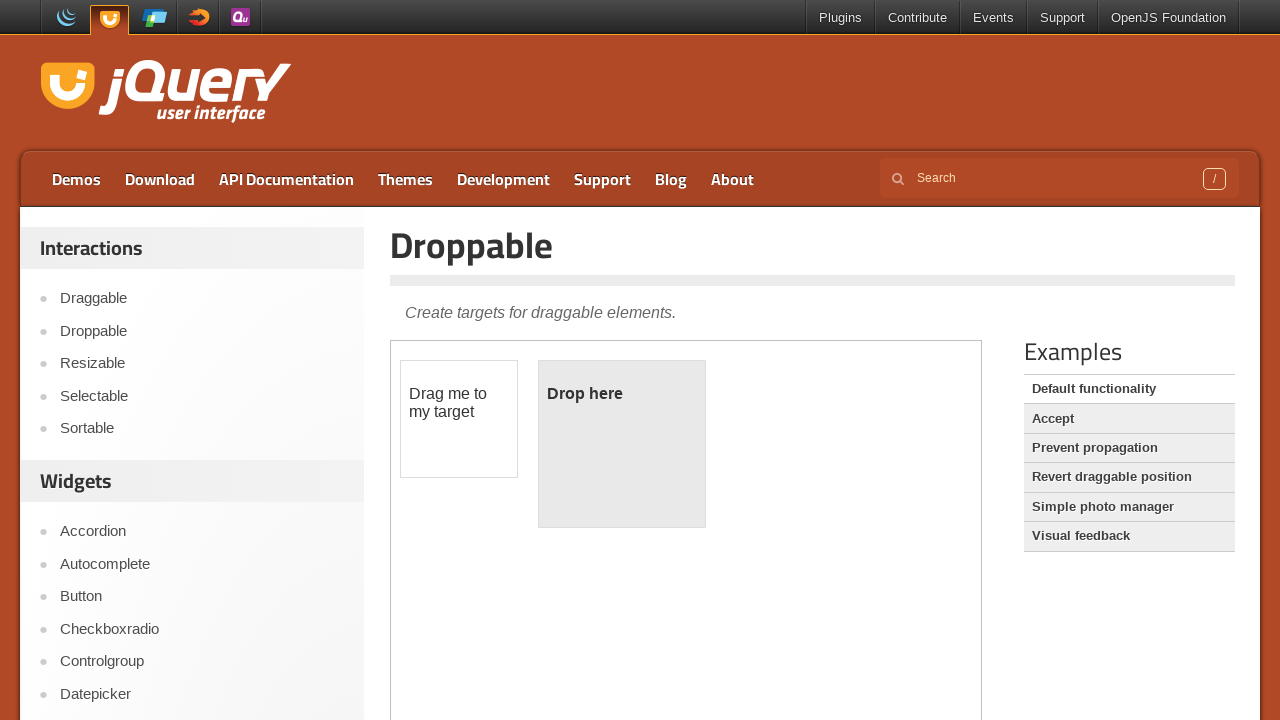

Navigated to jQuery UI droppable demo page
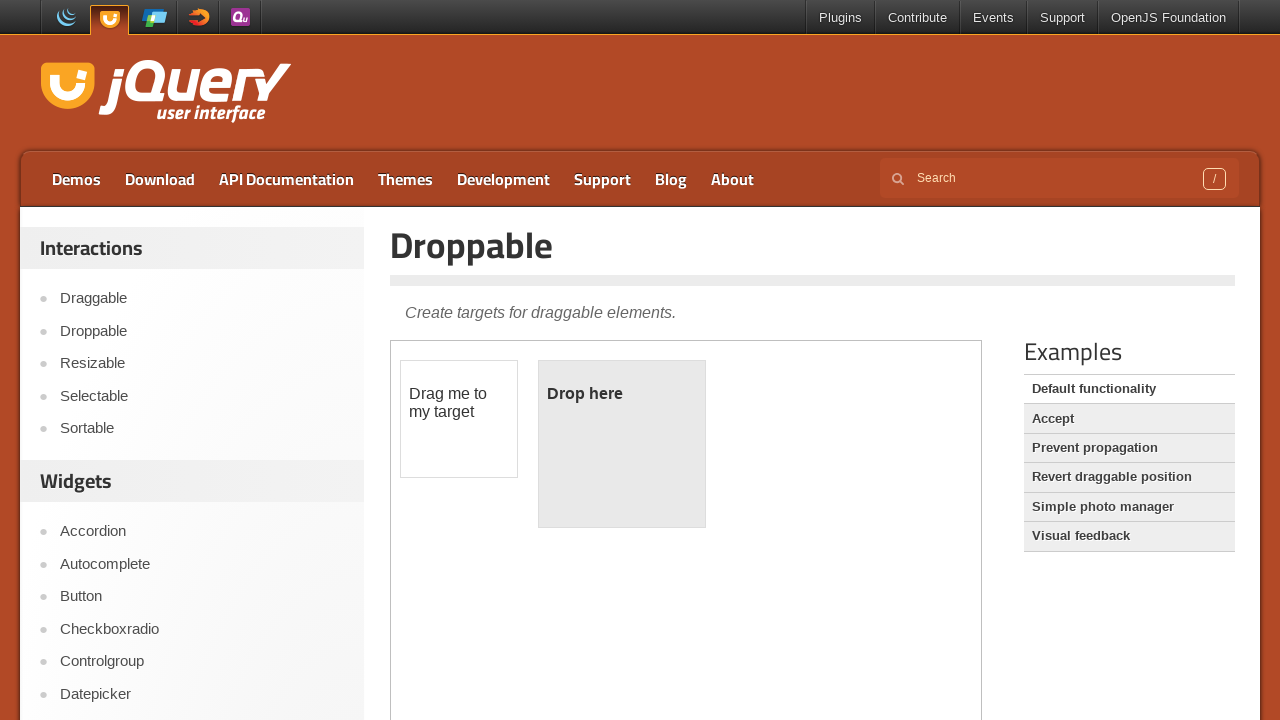

Located iframe containing drag and drop demo
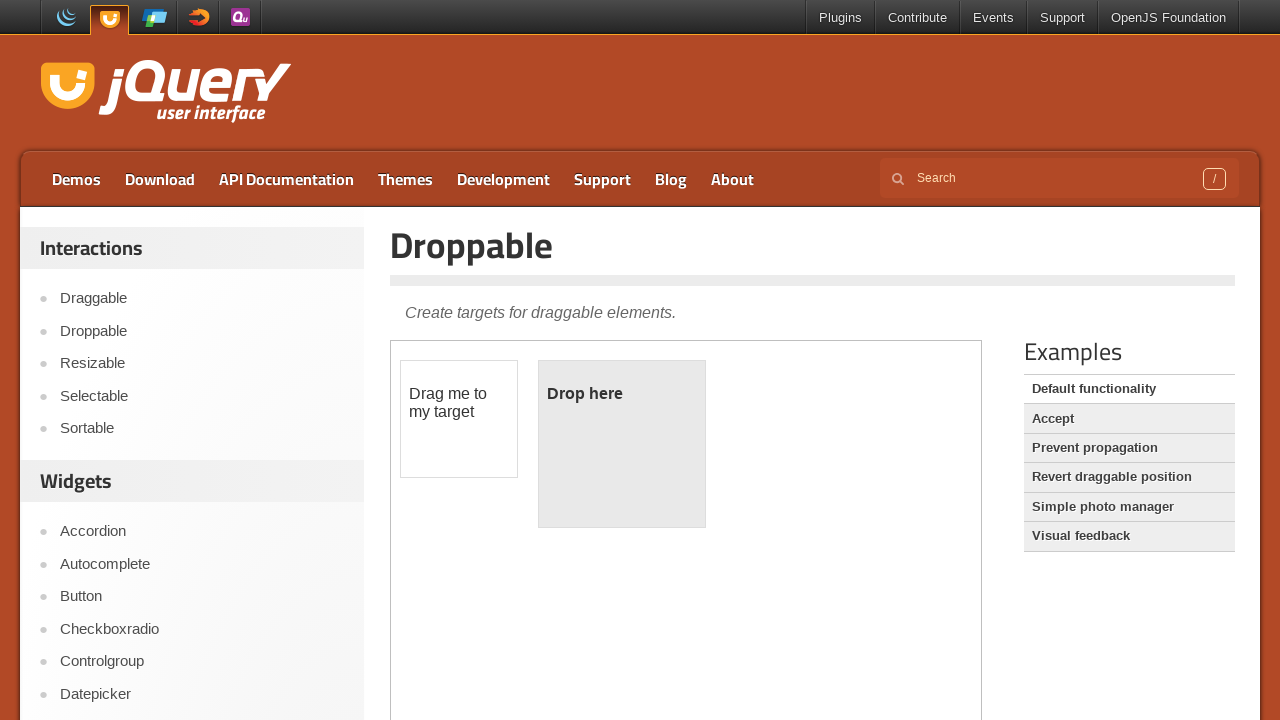

Located source element 'Drag me to my target'
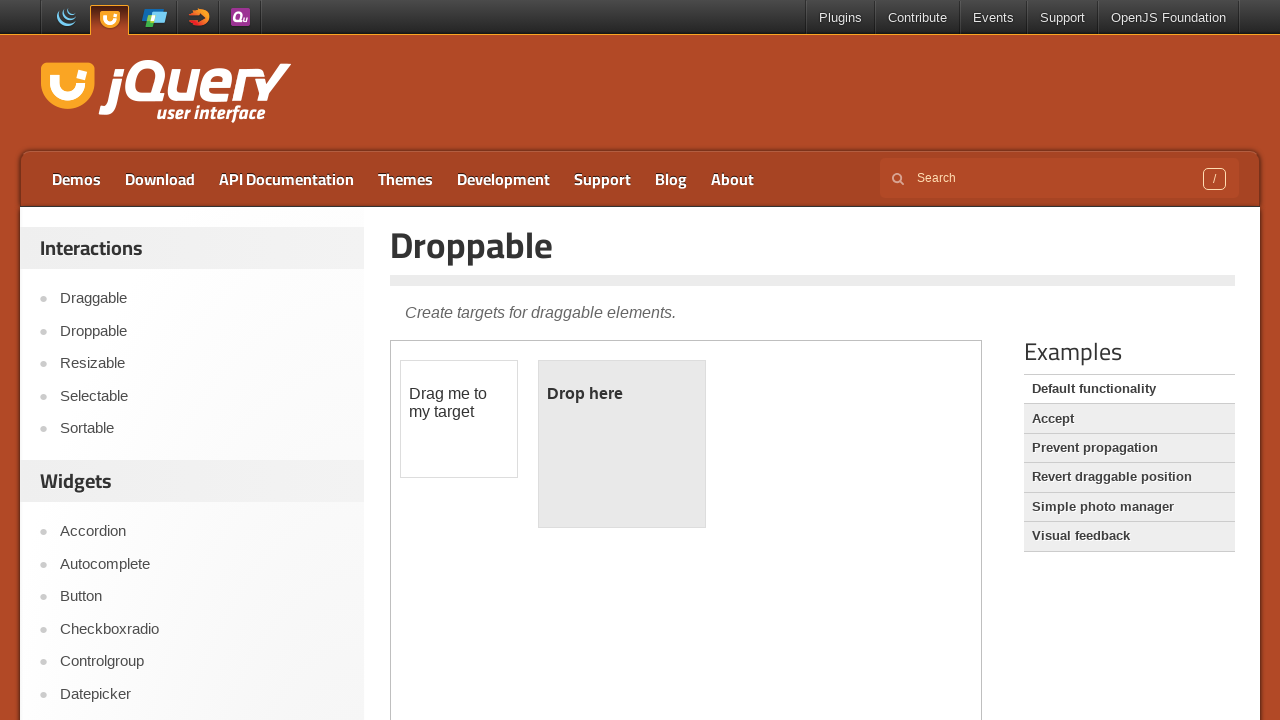

Located target drop zone 'Drop here'
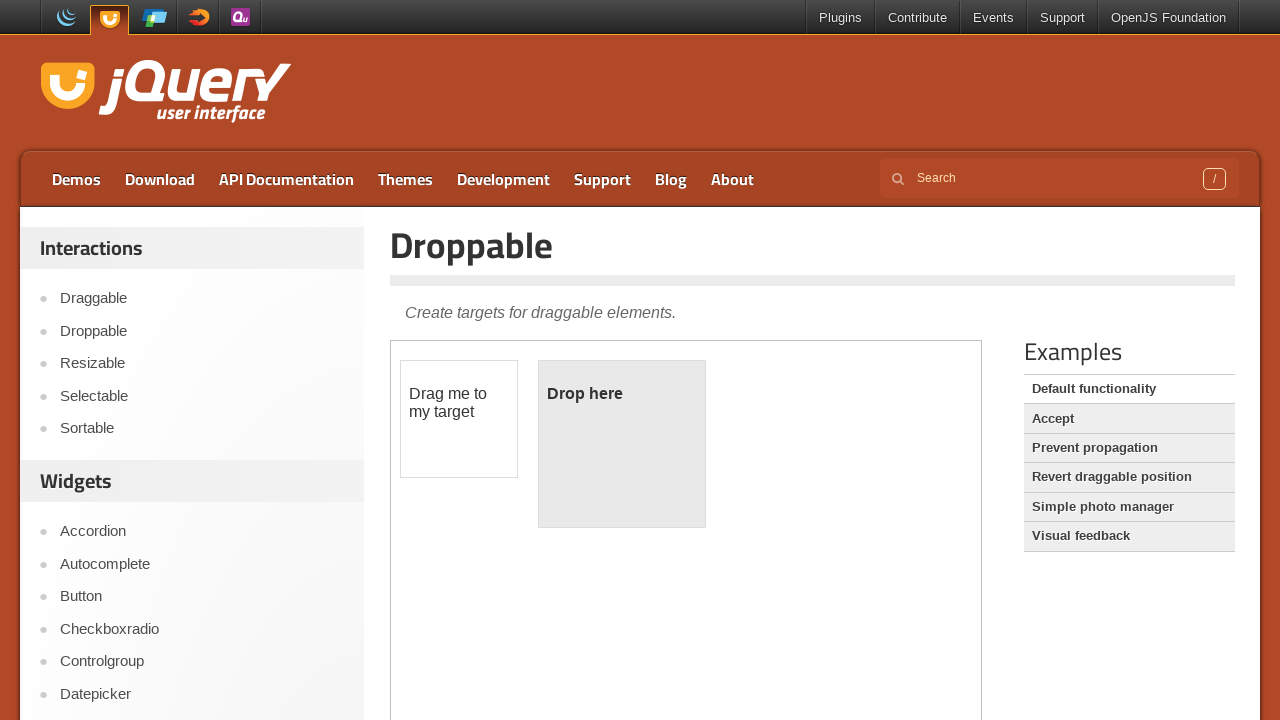

Dragged source element to target drop zone at (622, 394)
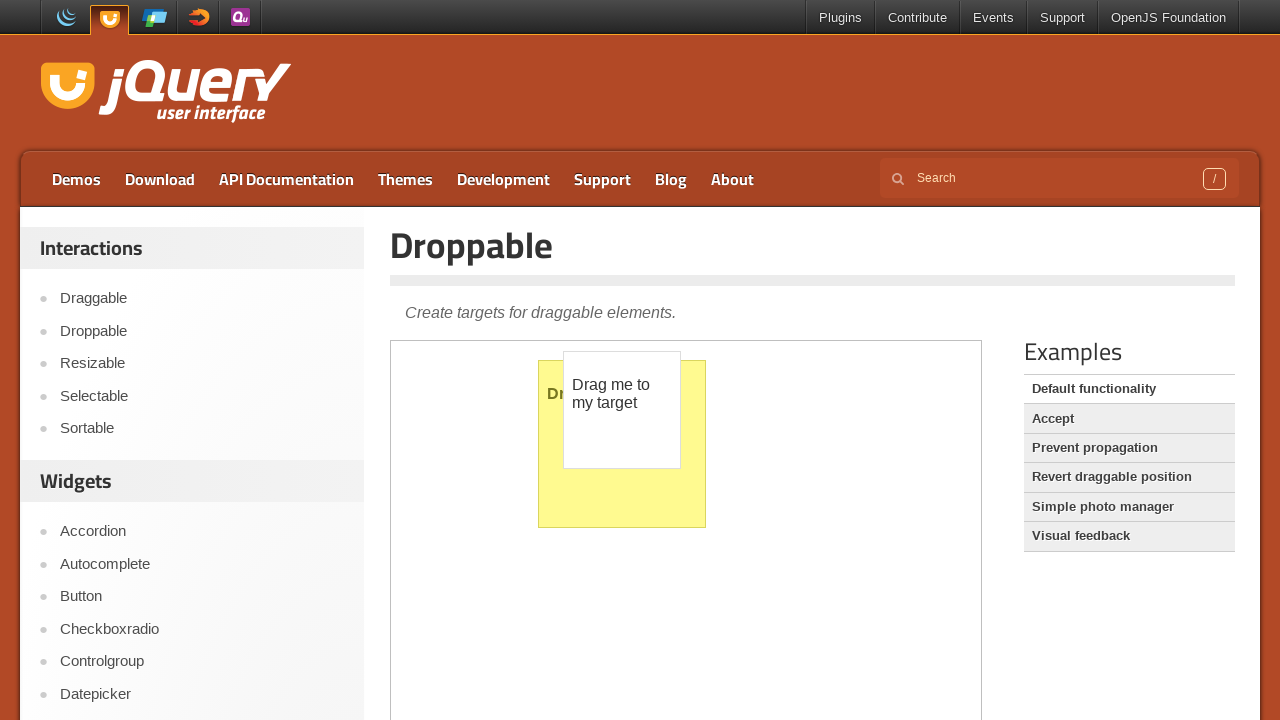

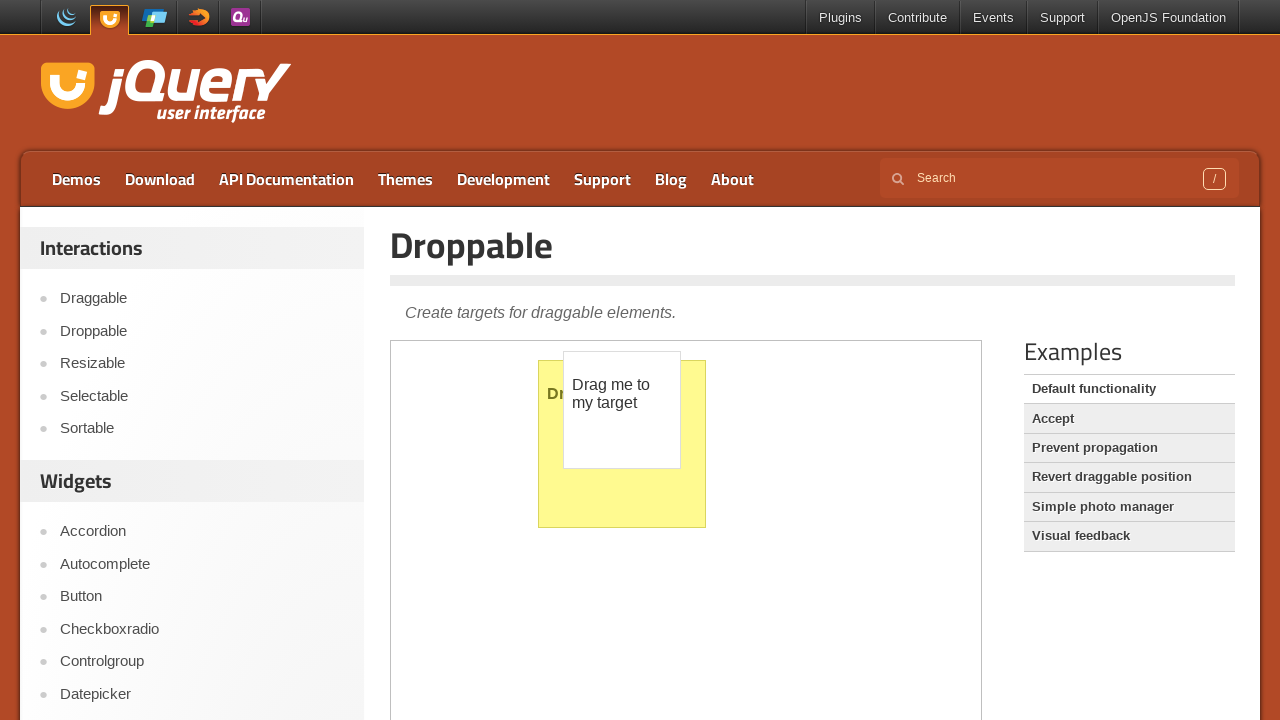